Locates all elements with a specific class name, verifies the count is 5, and checks the third element's text

Starting URL: https://kristinek.github.io/site/examples/locators

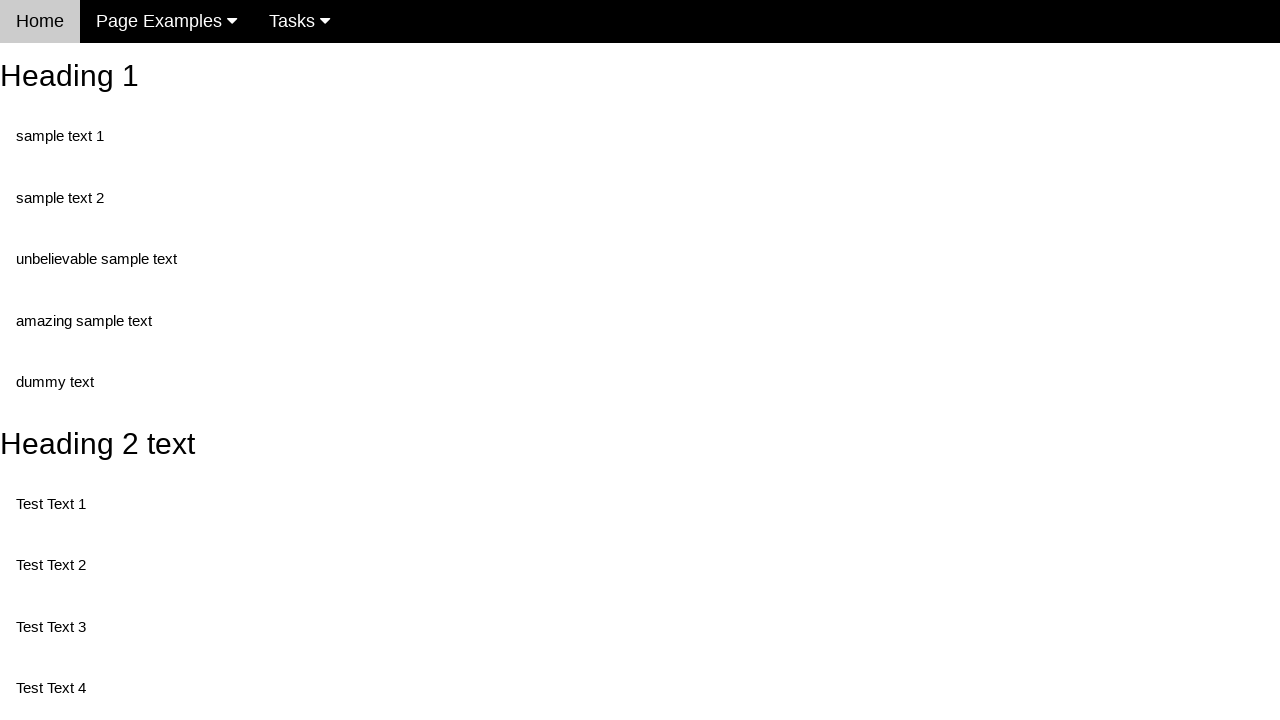

Navigated to locators example page
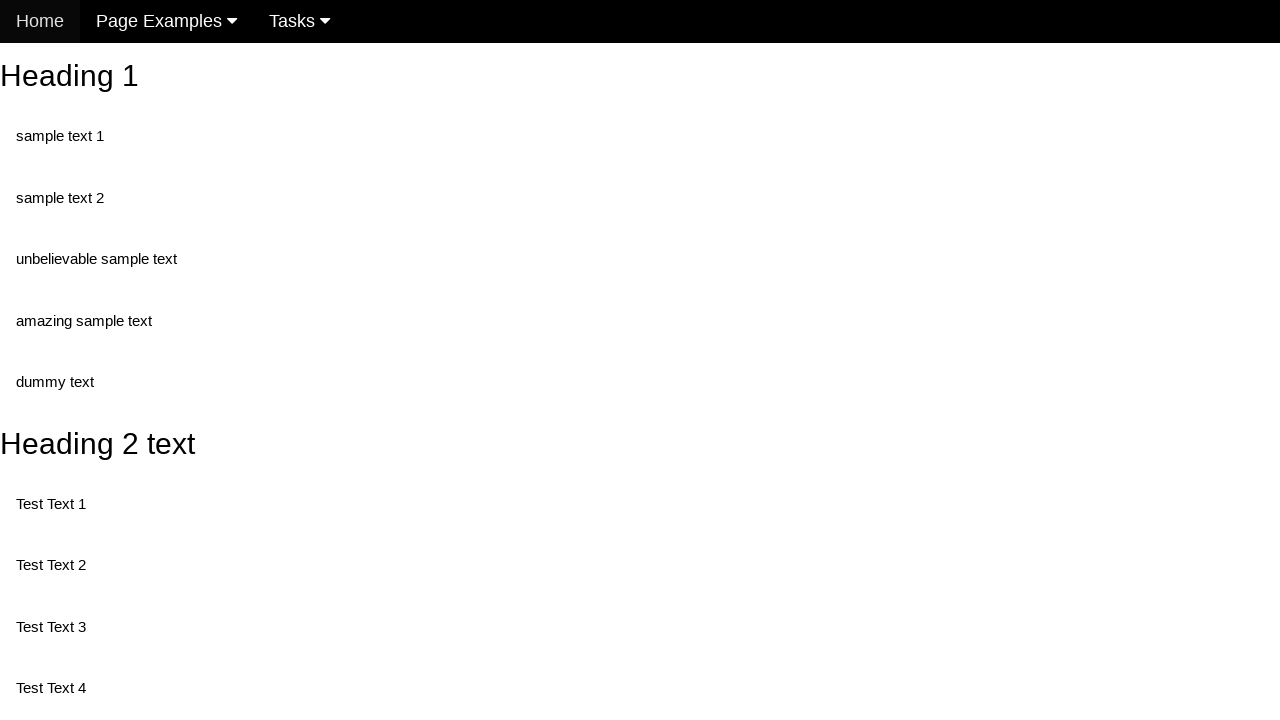

Waited for first element with class 'test' to be present
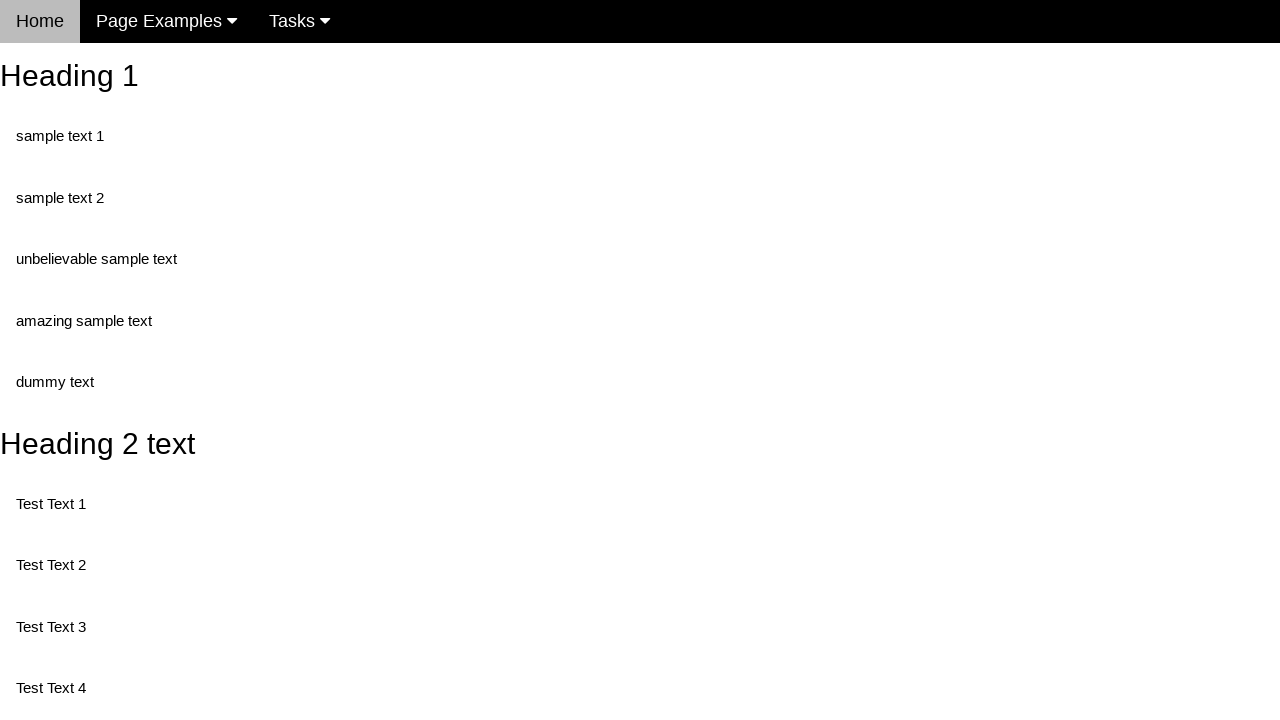

Located all elements with class 'test'
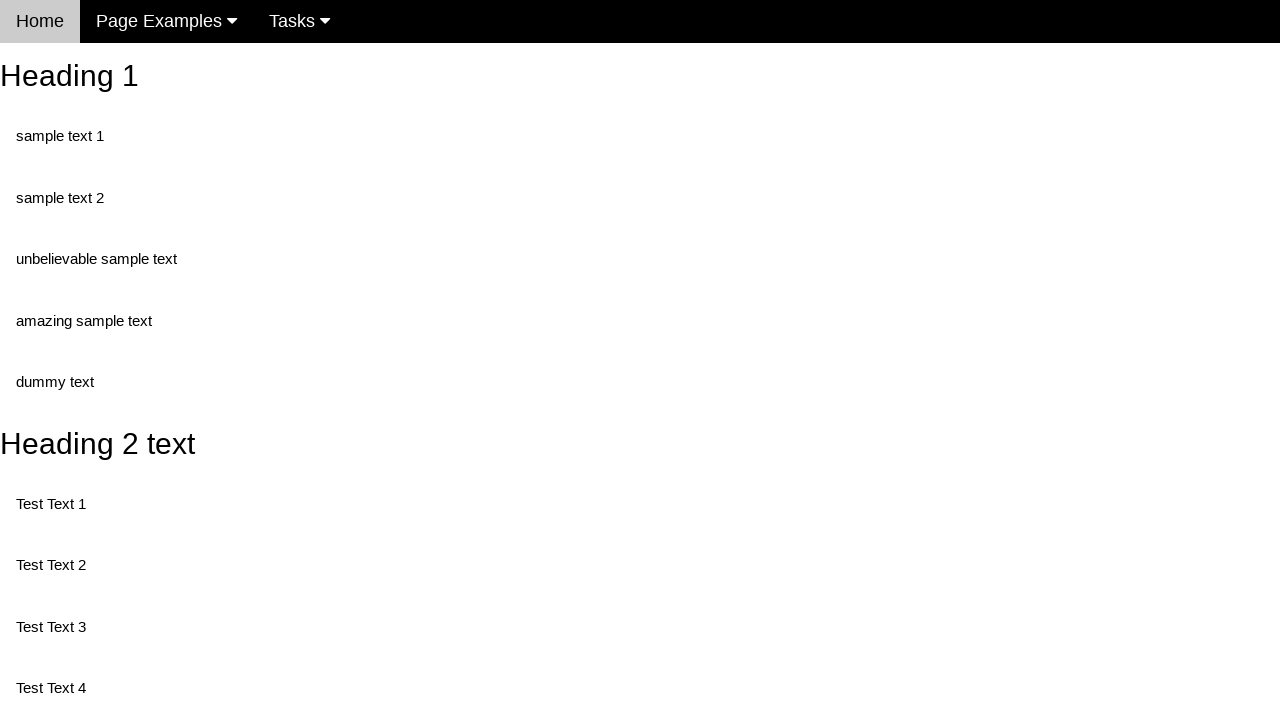

Verified that exactly 5 elements with class 'test' are present
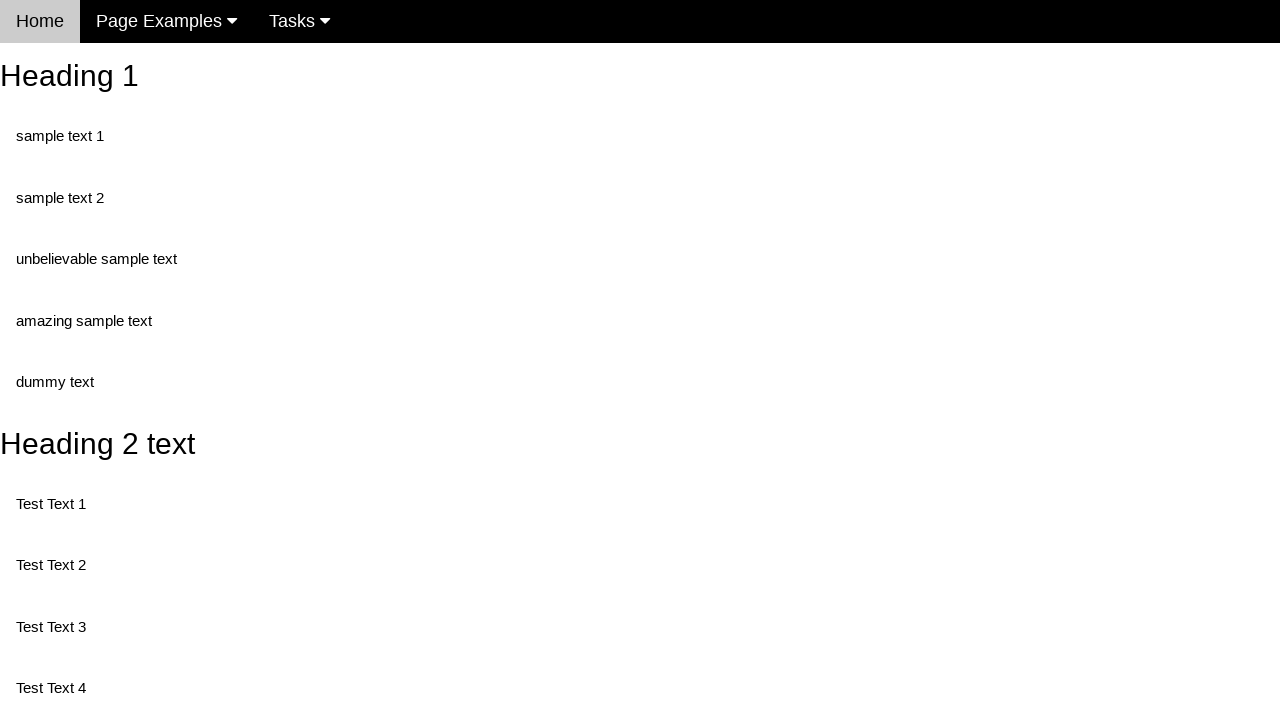

Located the third element (index 2) with class 'test'
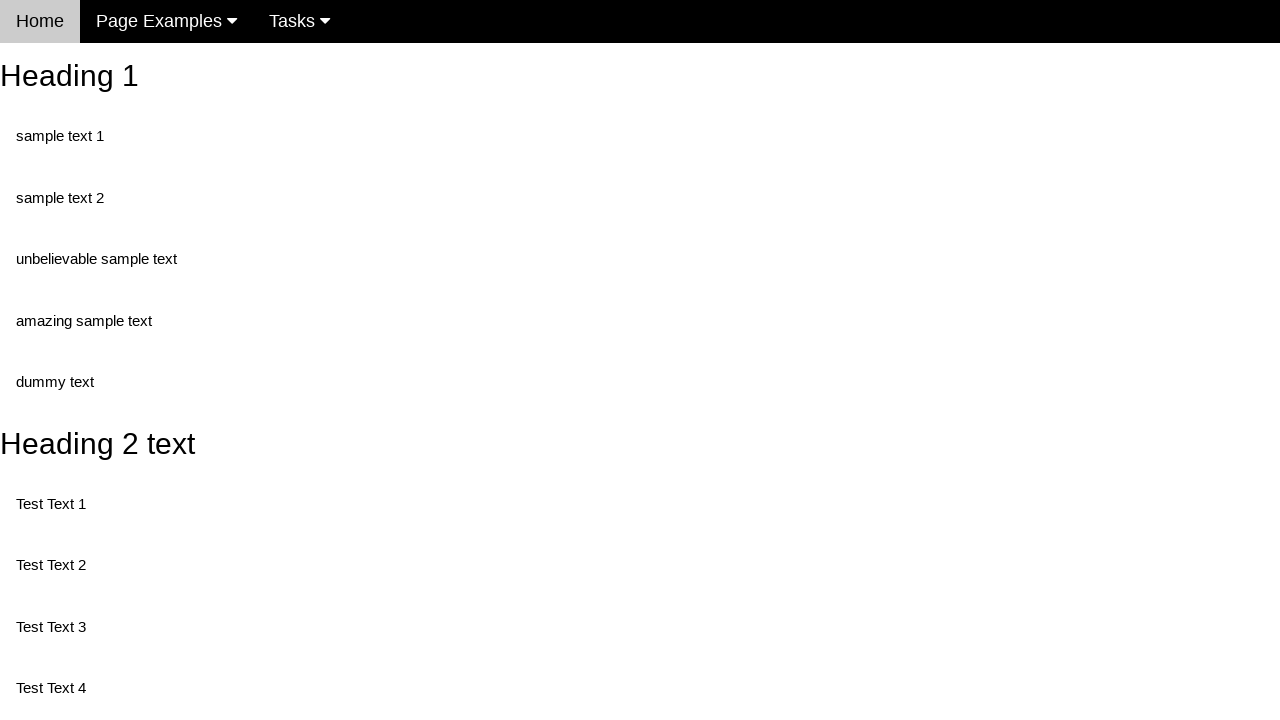

Verified that the third element's text content is 'Test Text 4'
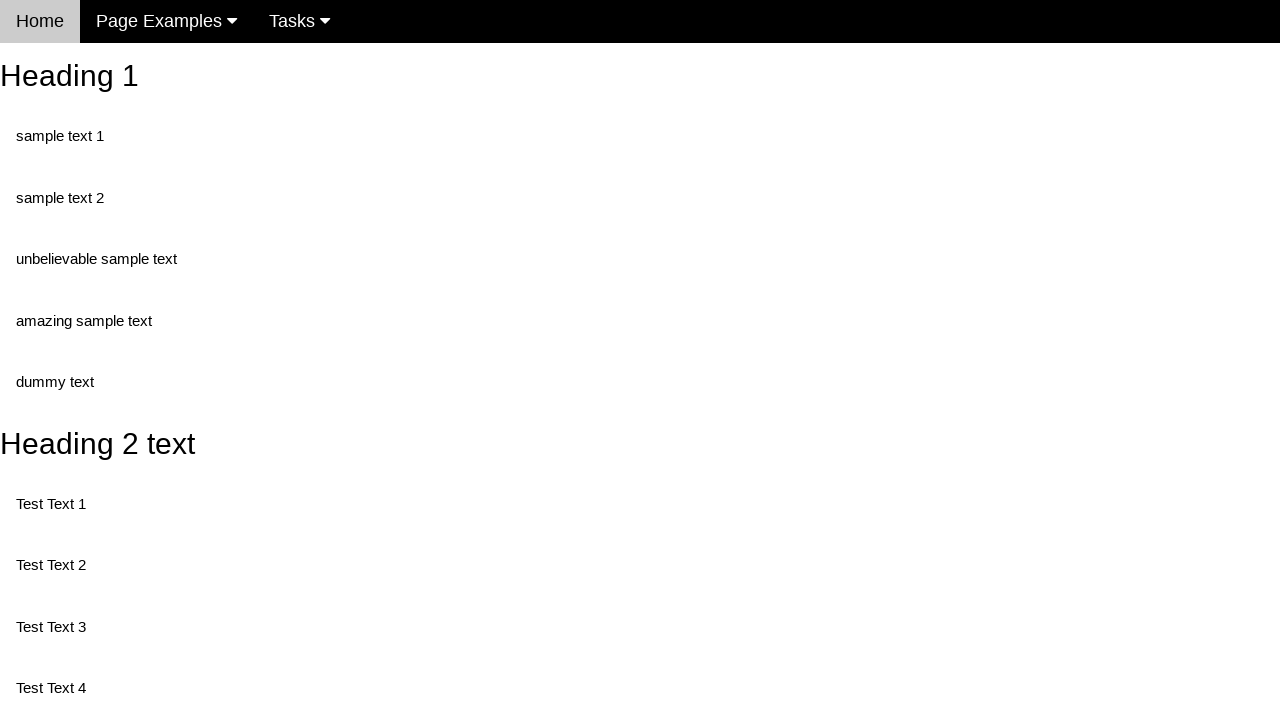

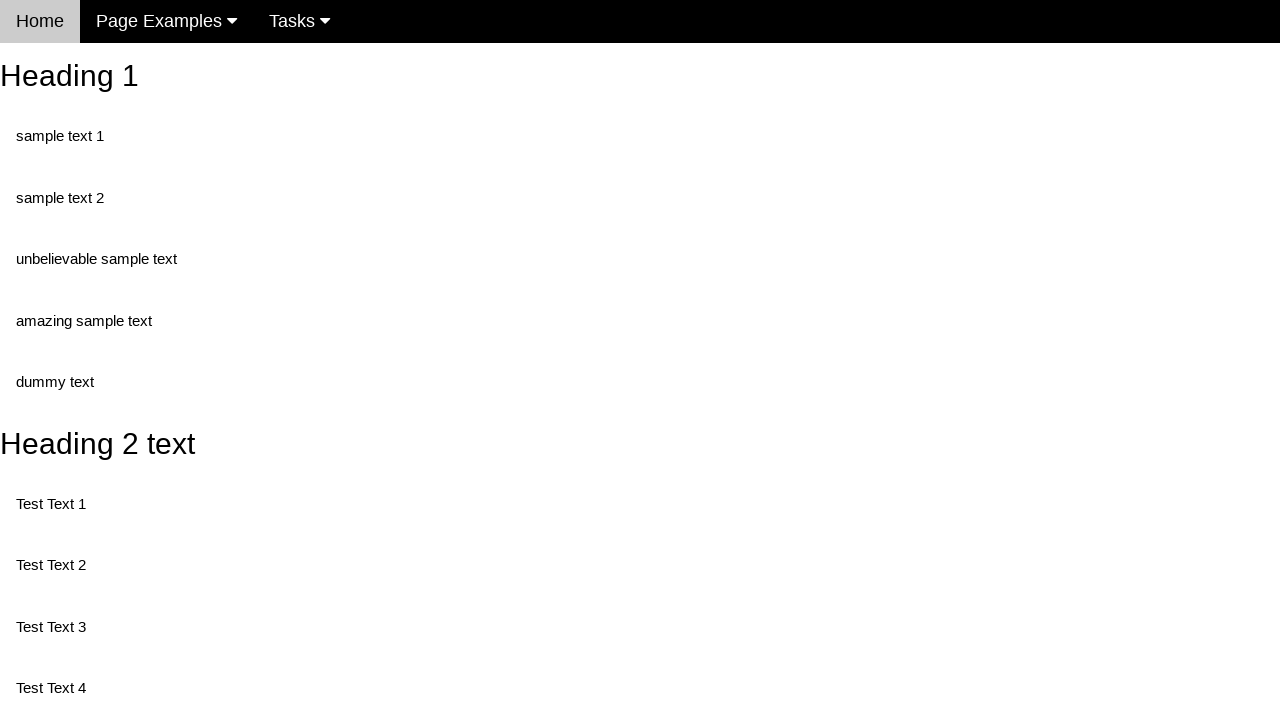